Simple browser launch test that navigates to RedBus website and maximizes the window to verify the page loads successfully

Starting URL: https://www.redbus.in

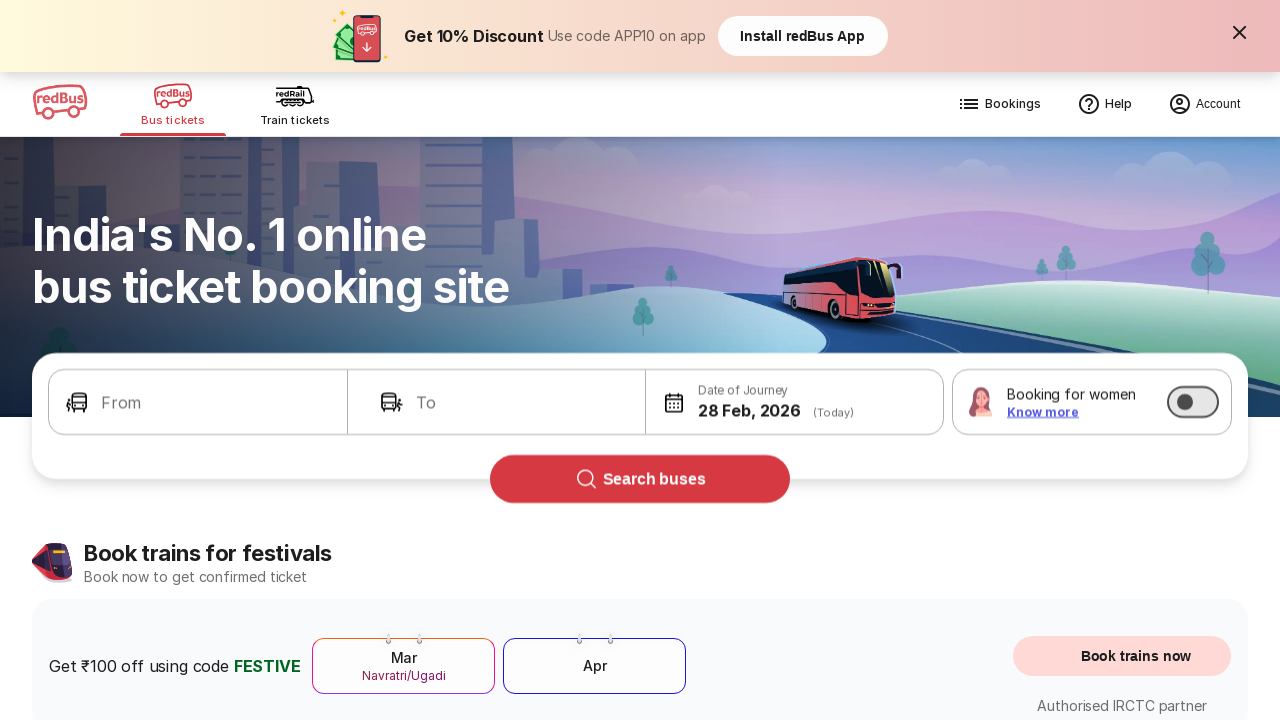

Waited for page DOM content to load
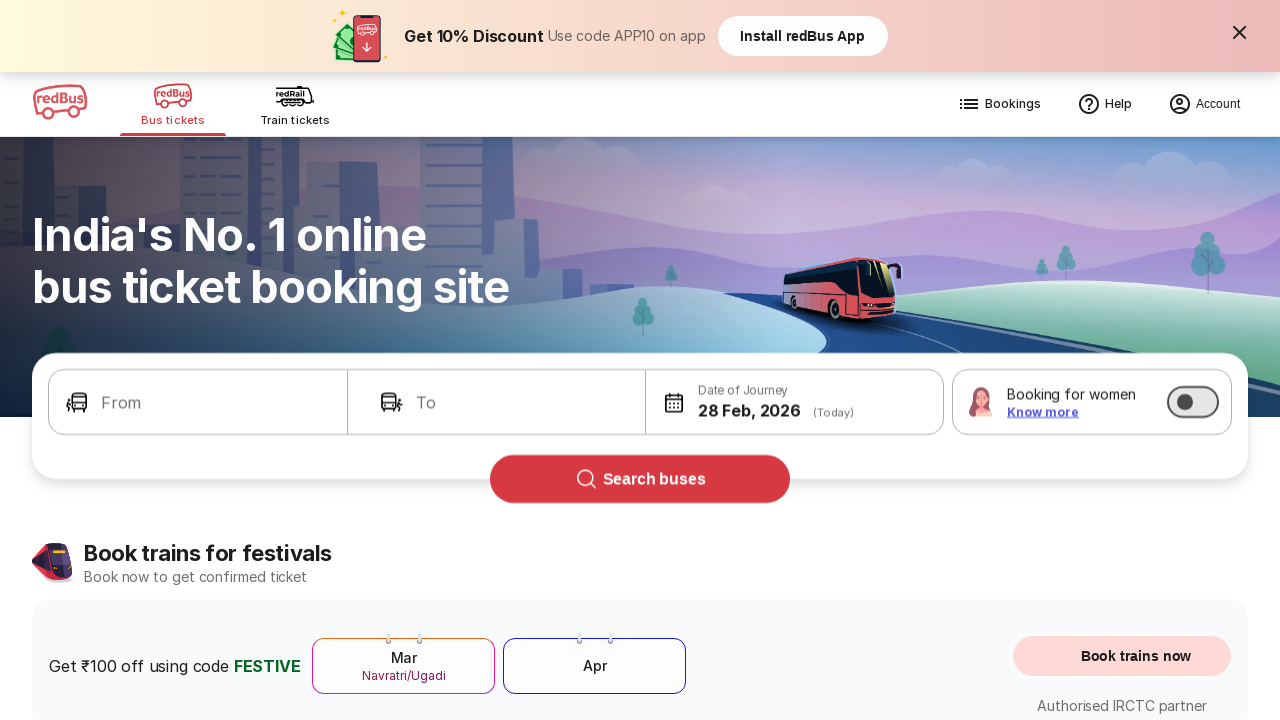

Verified RedBus homepage loaded by checking body element
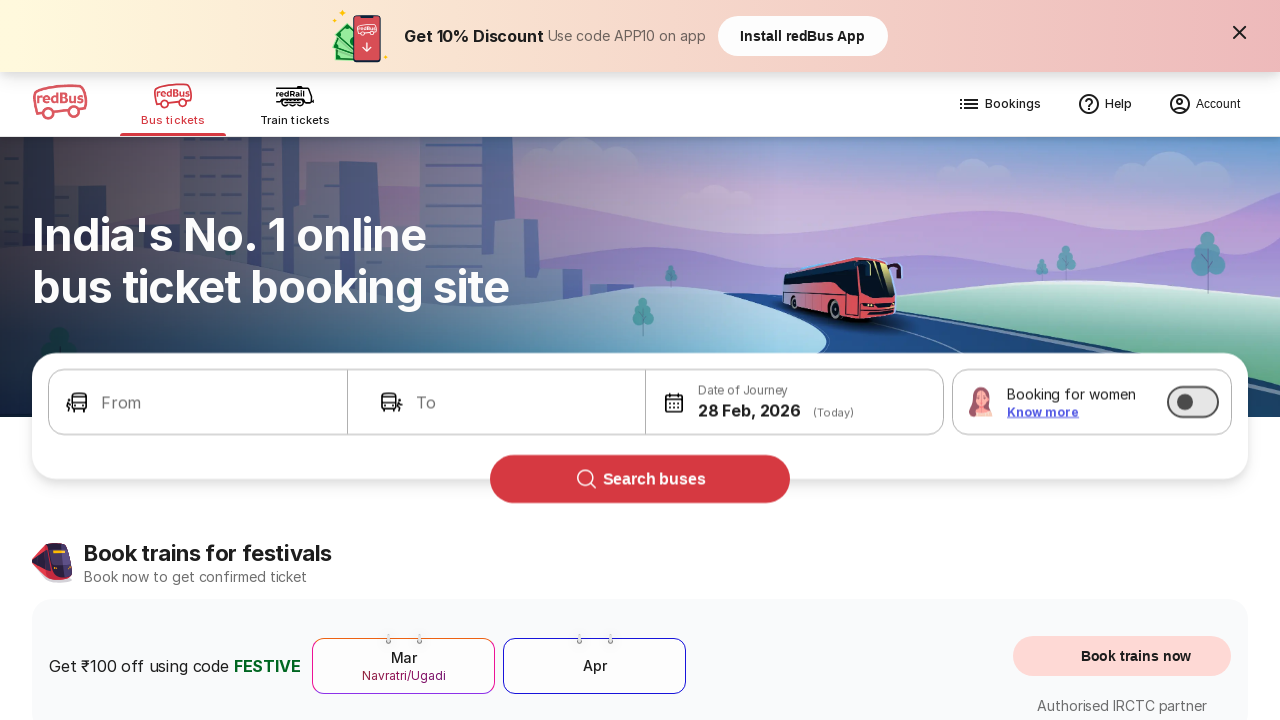

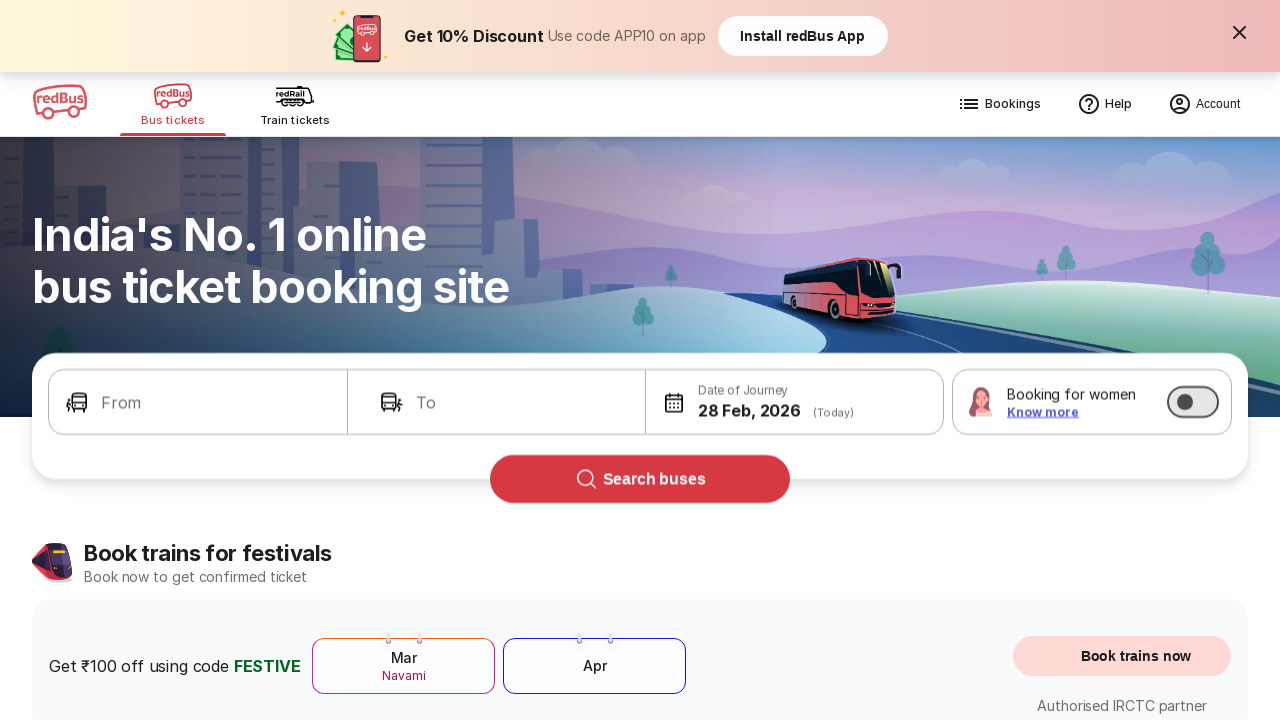